Tests clicking a button identified by its class name on the UI Test Automation Playground class attribute page

Starting URL: http://uitestingplayground.com/classattr

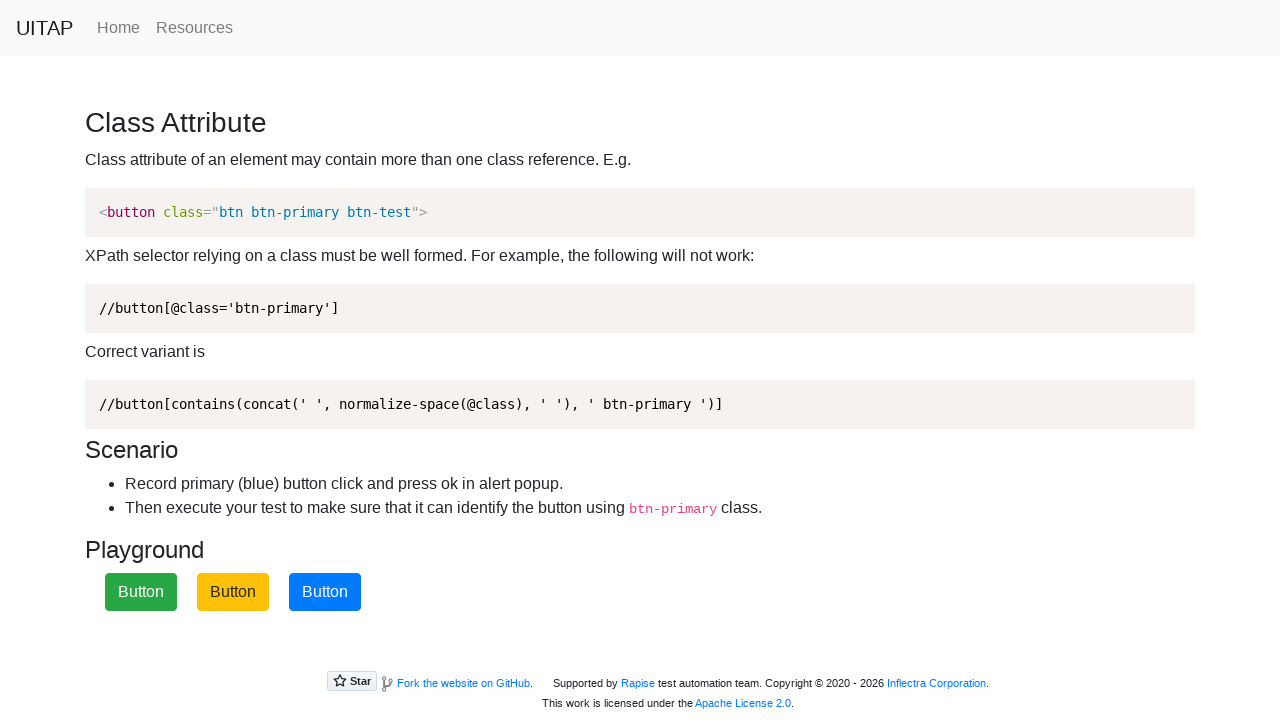

Navigated to UI Test Automation Playground class attribute page
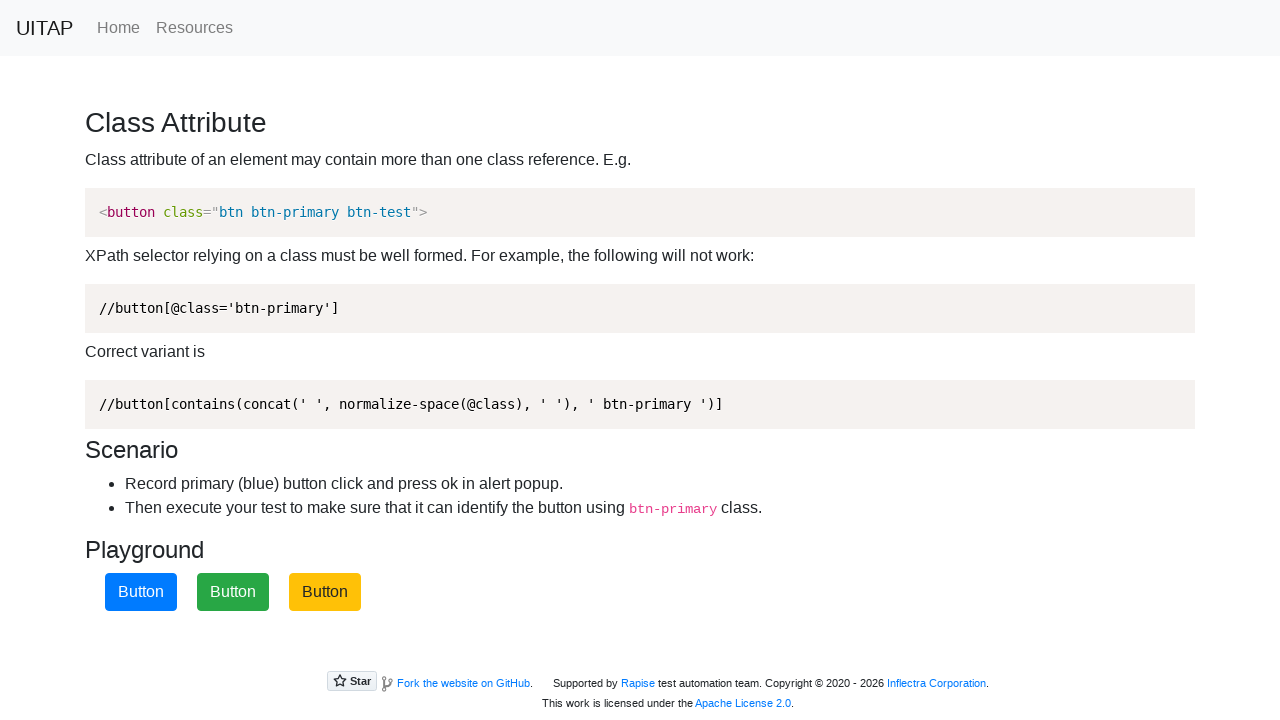

Clicked button identified by class name 'btn-primary' at (141, 592) on .btn-primary
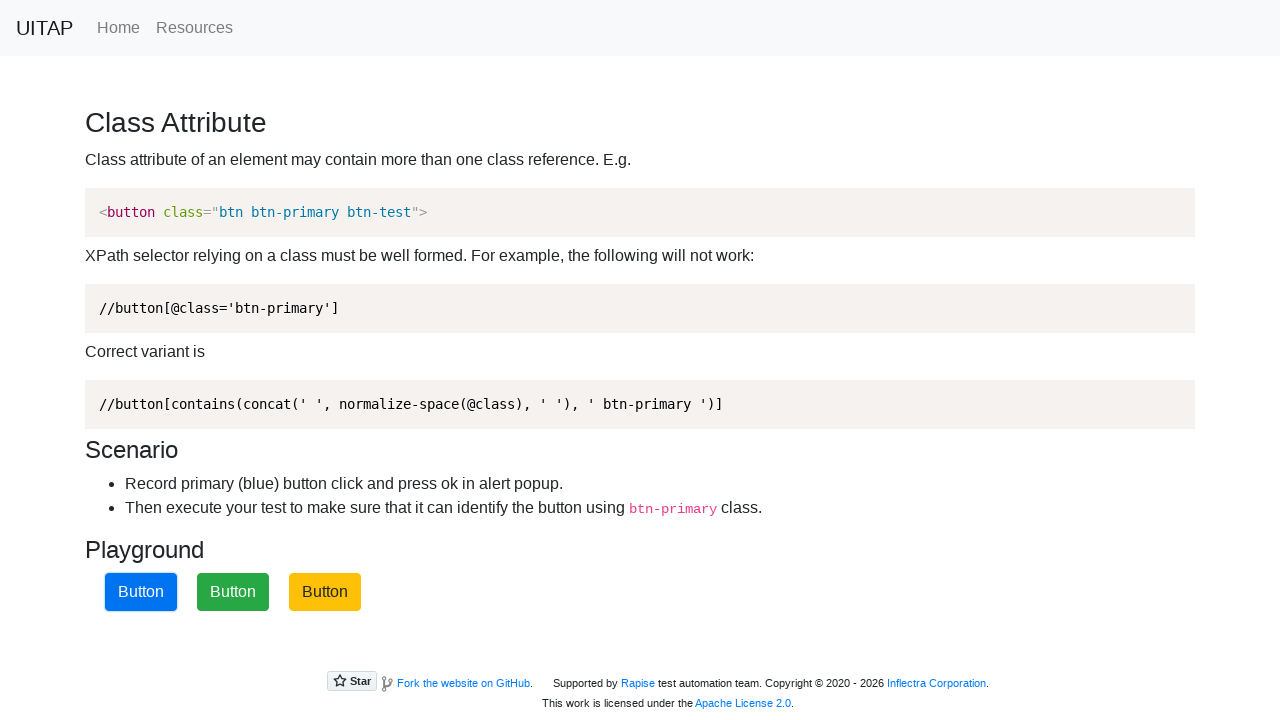

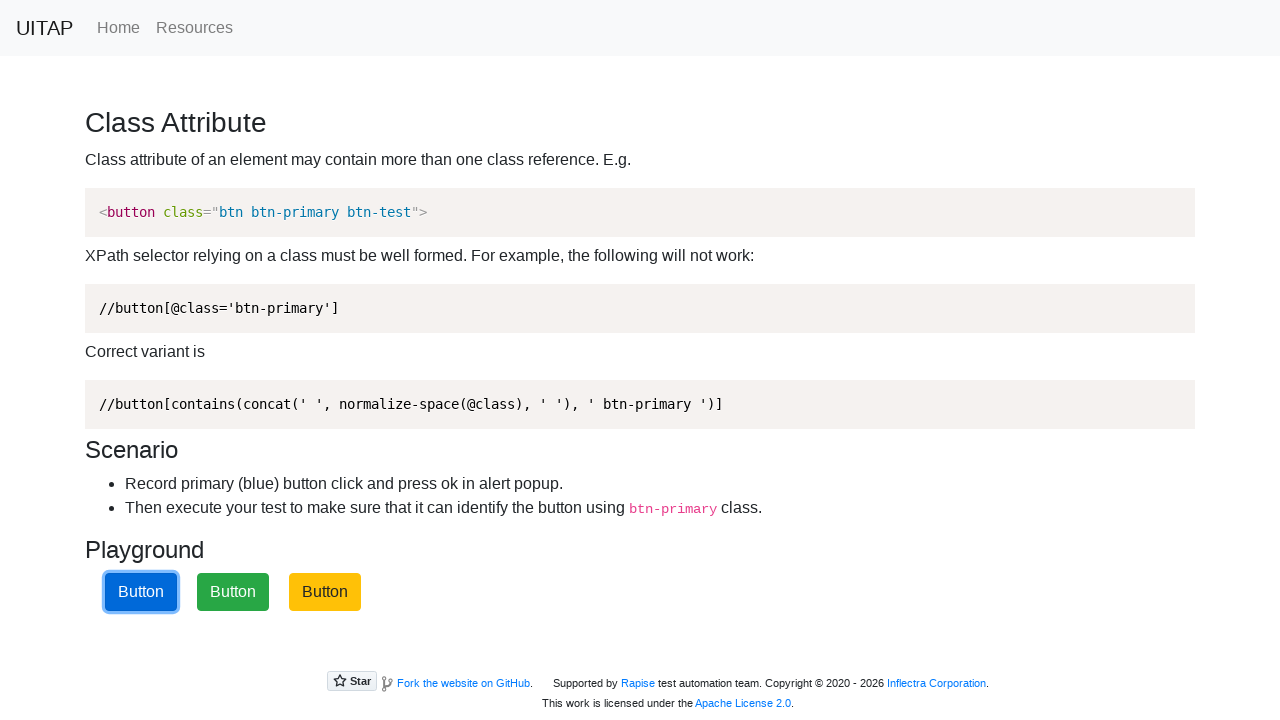